Tests the text box form on DemoQA by filling in name, email (with validation), current address, and permanent address fields, then submitting the form.

Starting URL: https://demoqa.com

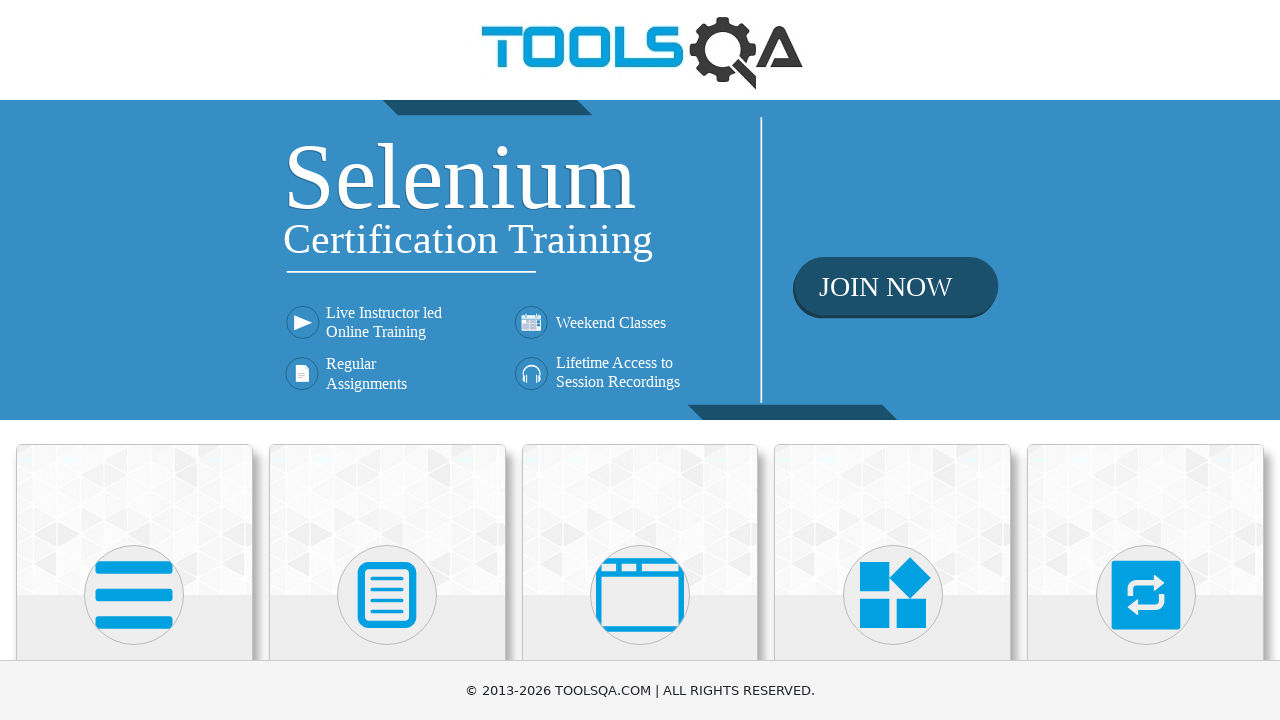

Clicked on Elements card at (134, 595) on (//div[@class='avatar mx-auto white'])[1]
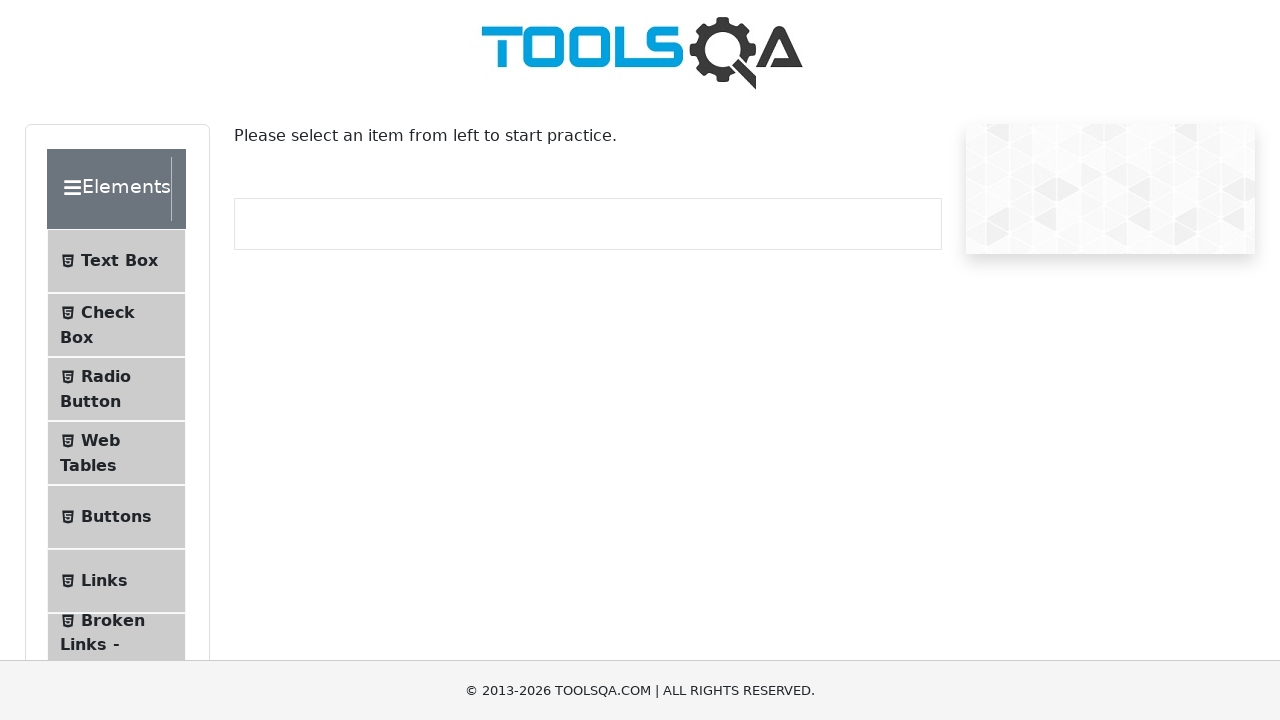

Clicked on Text Box menu item at (116, 261) on #item-0
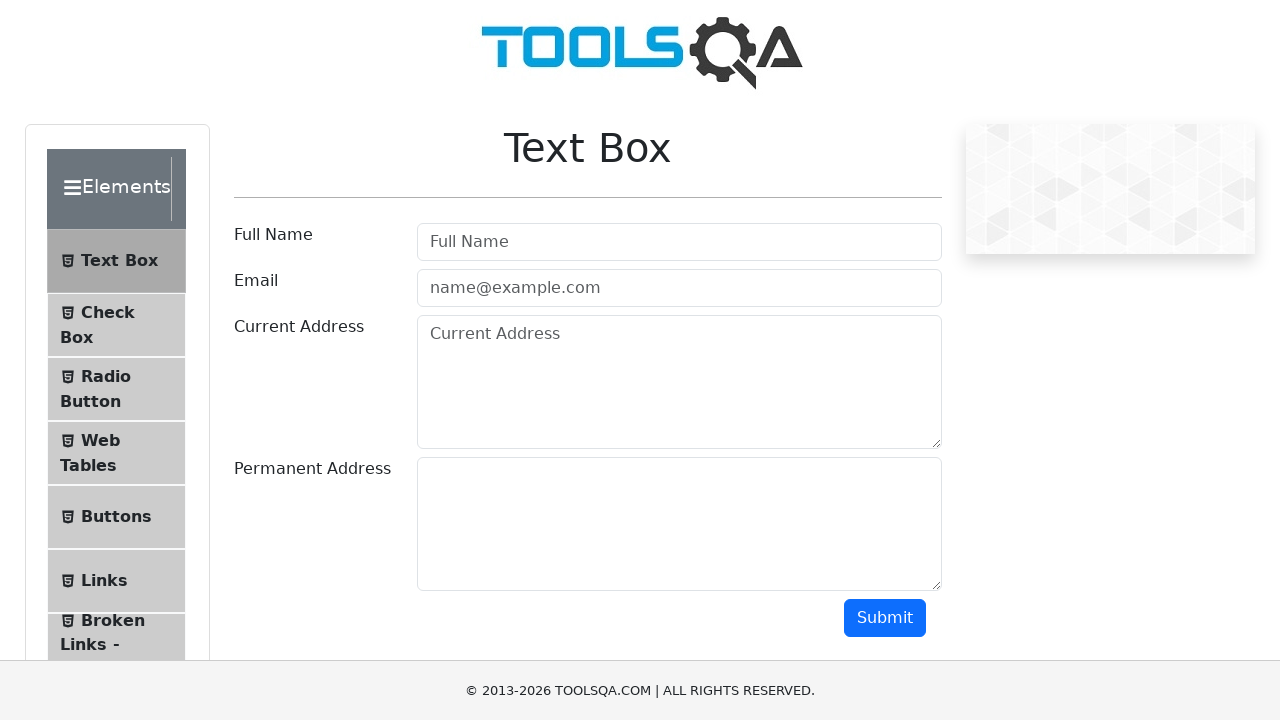

Filled username field with 'User' on #userName
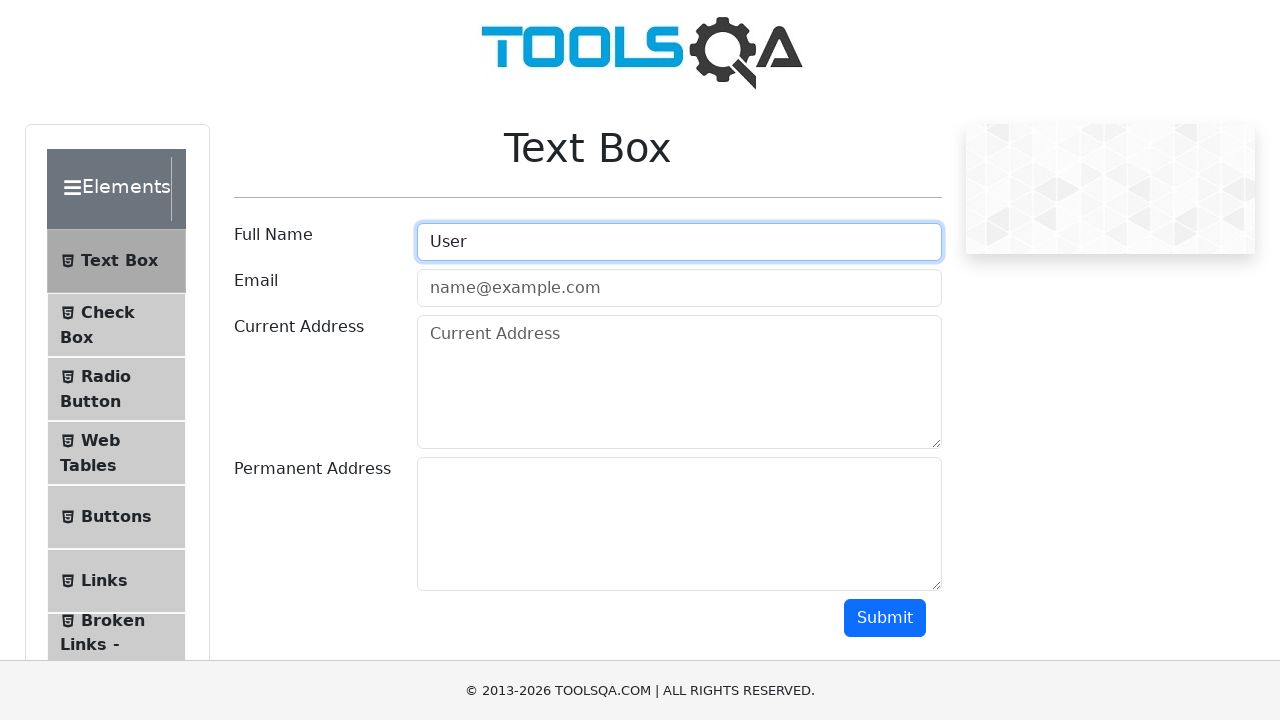

Filled email field with invalid email 'User' on #userEmail
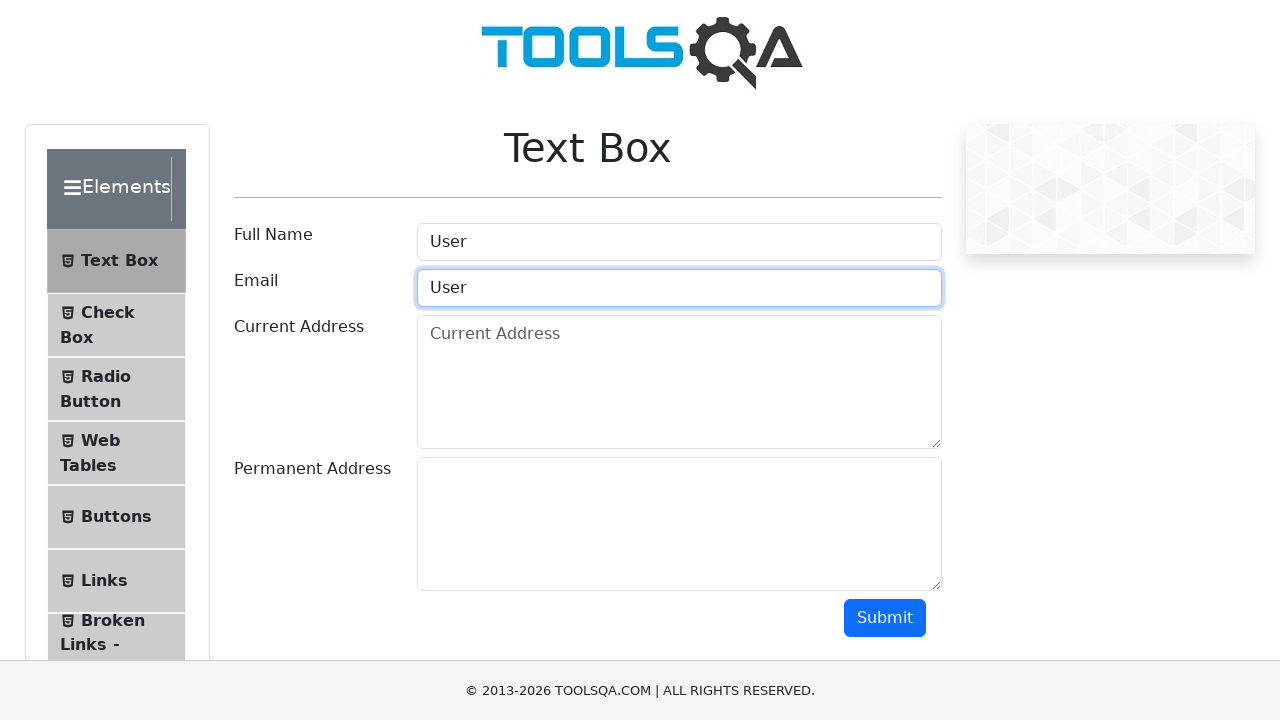

Clicked submit button with invalid email at (885, 618) on #submit
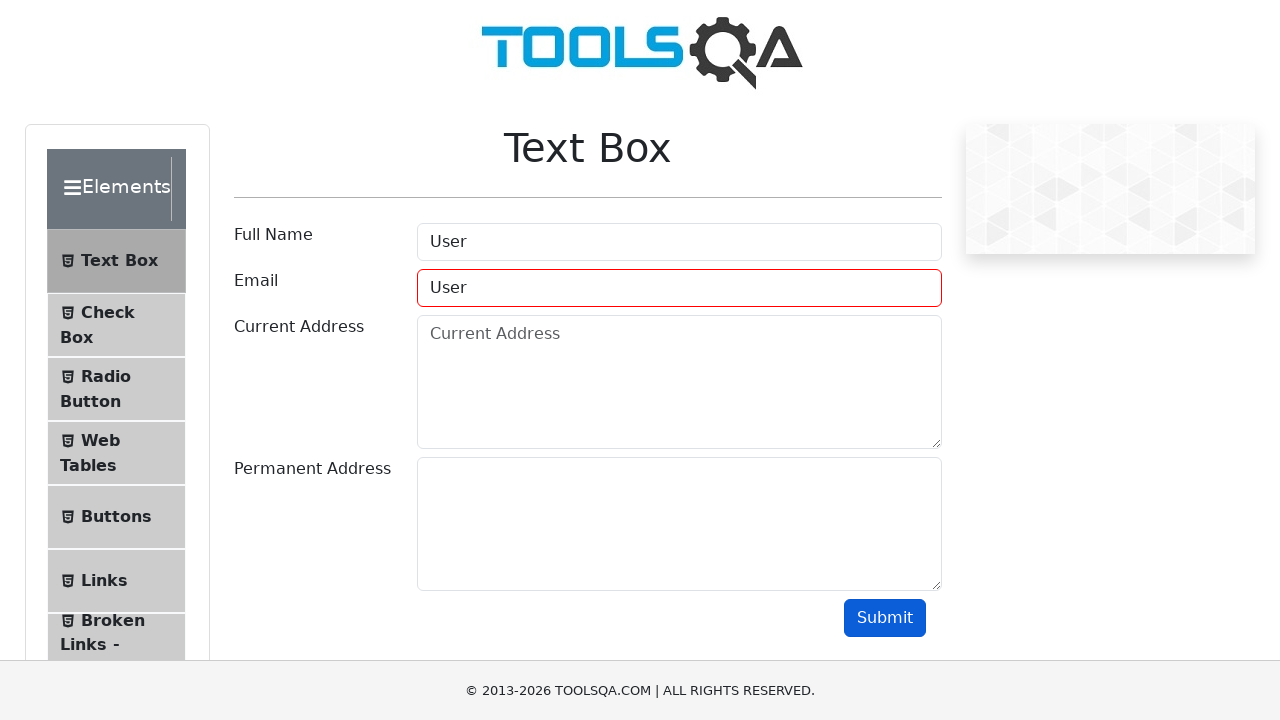

Waited 500ms for validation response
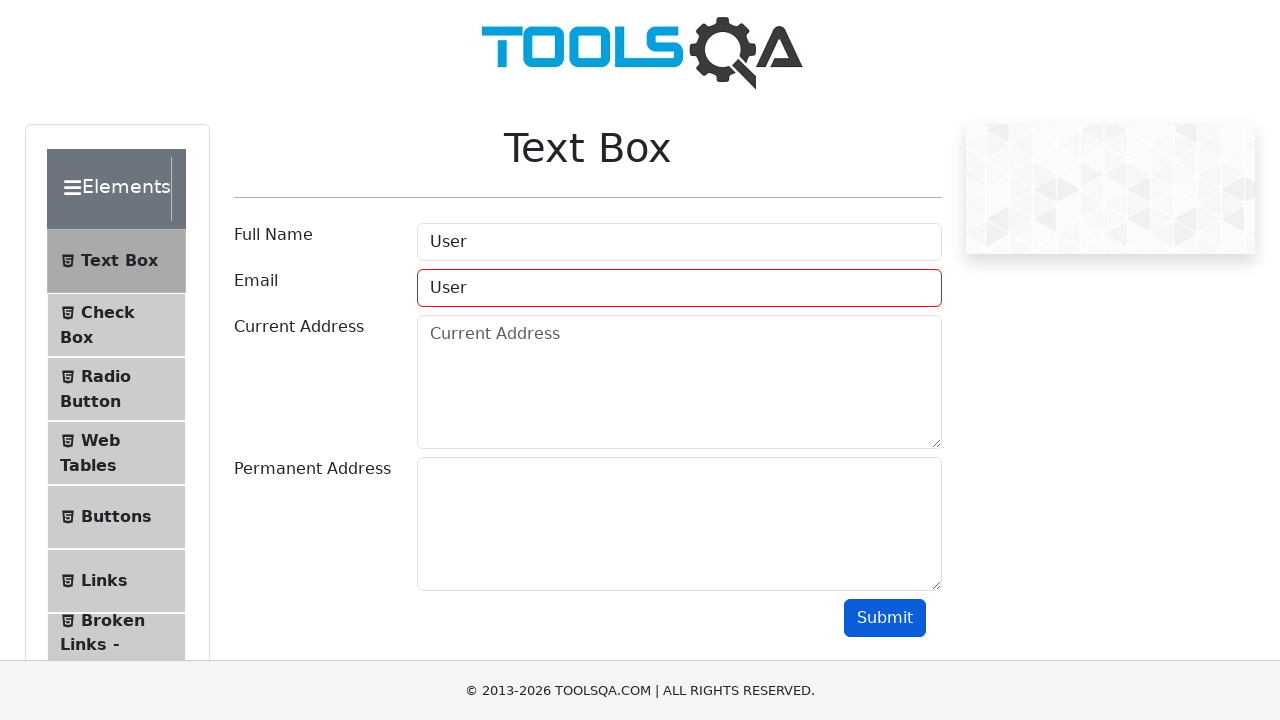

Cleared email field on #userEmail
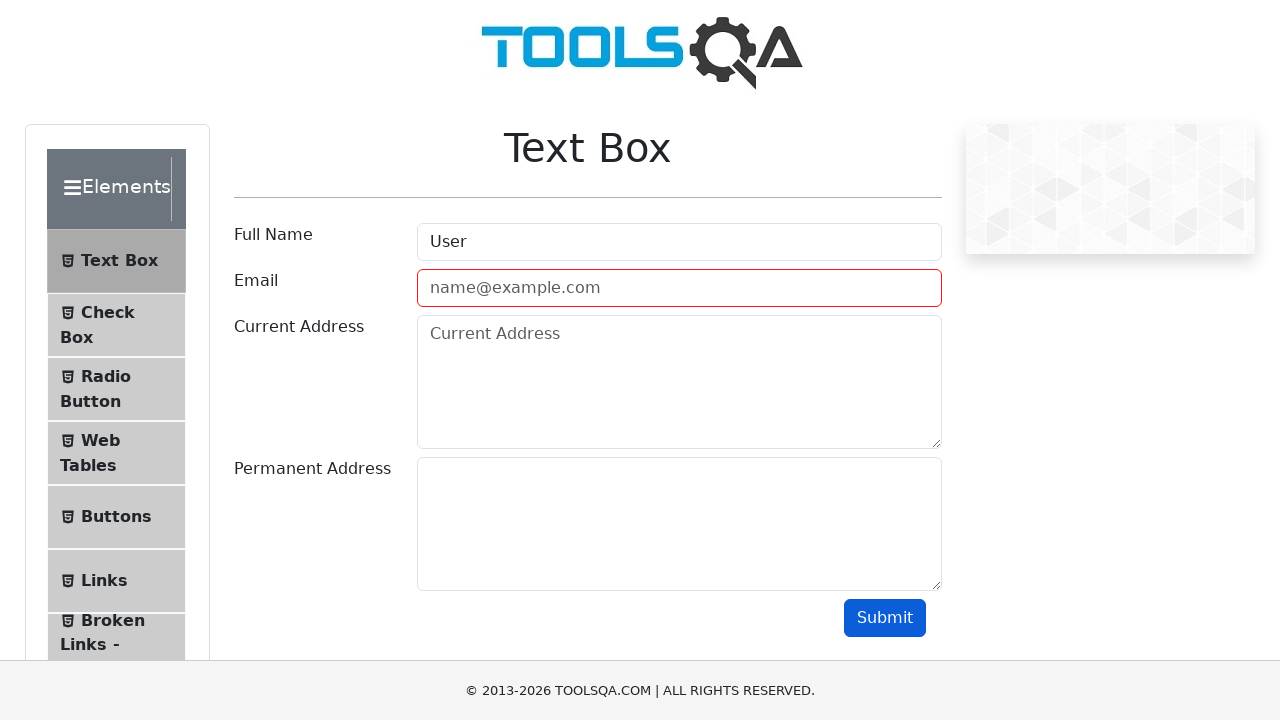

Filled email field with another invalid email 'User@' on #userEmail
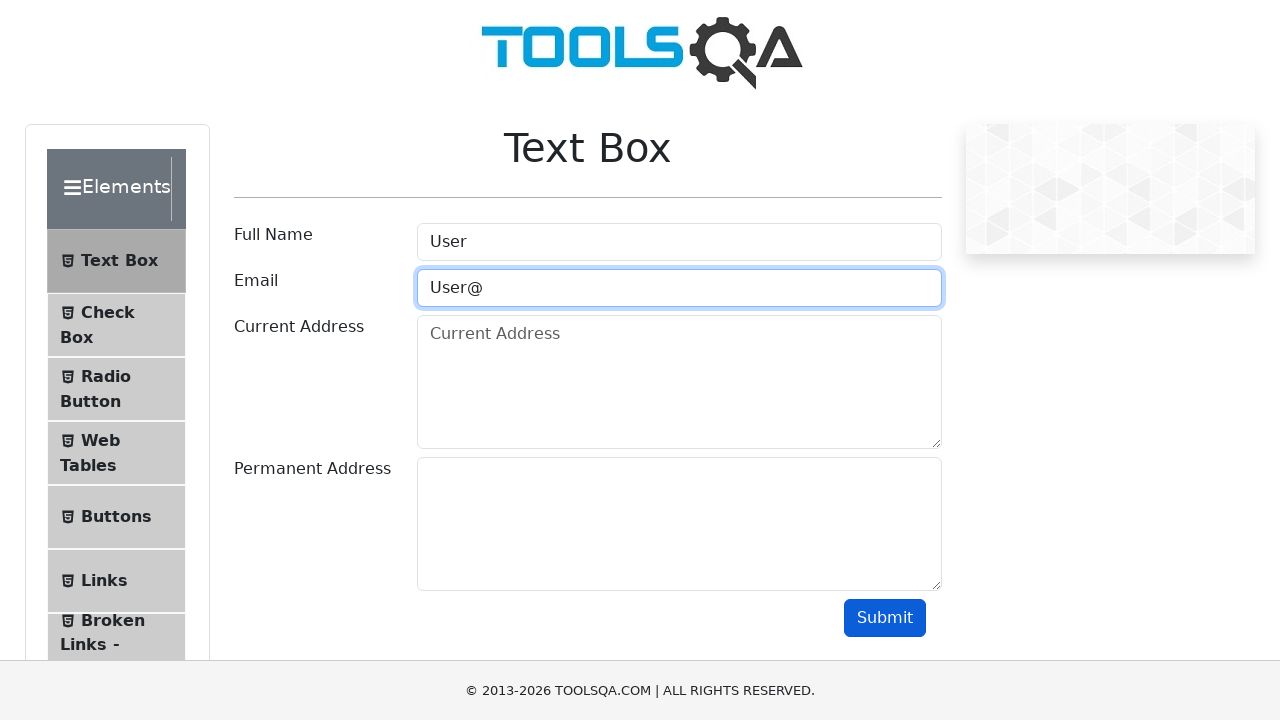

Clicked submit button with 'User@' email at (885, 618) on #submit
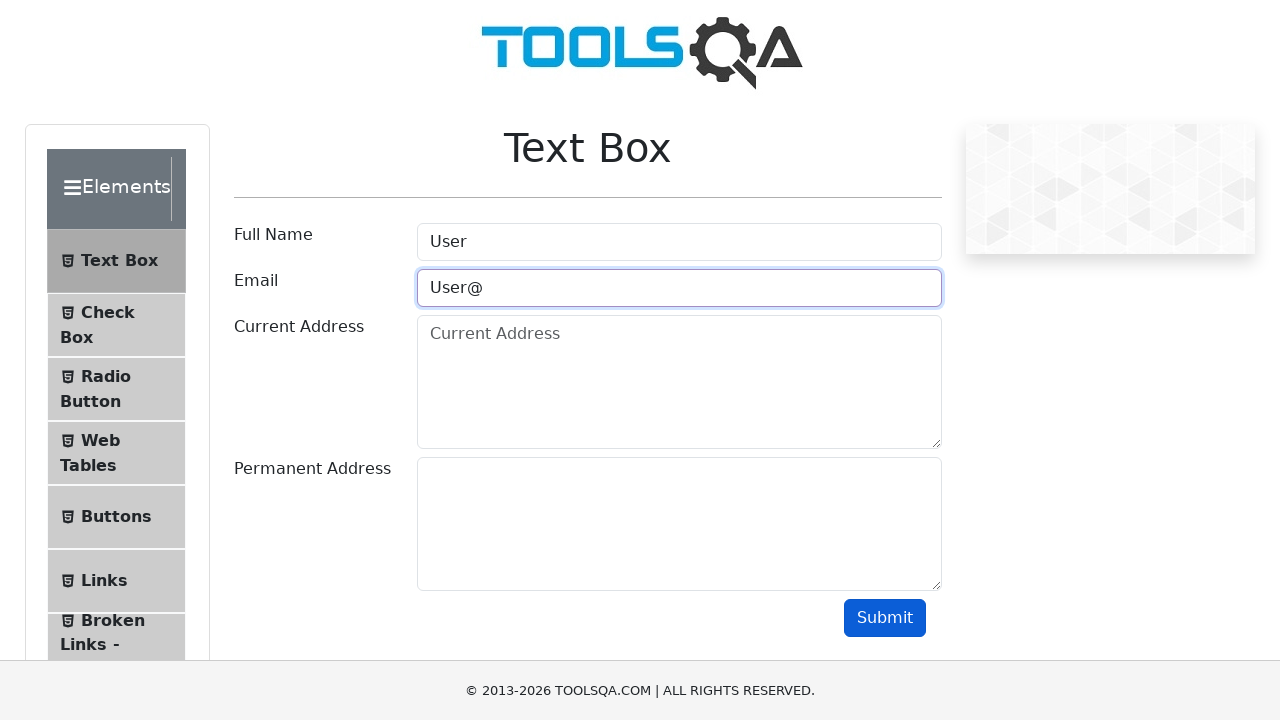

Waited 500ms for validation response
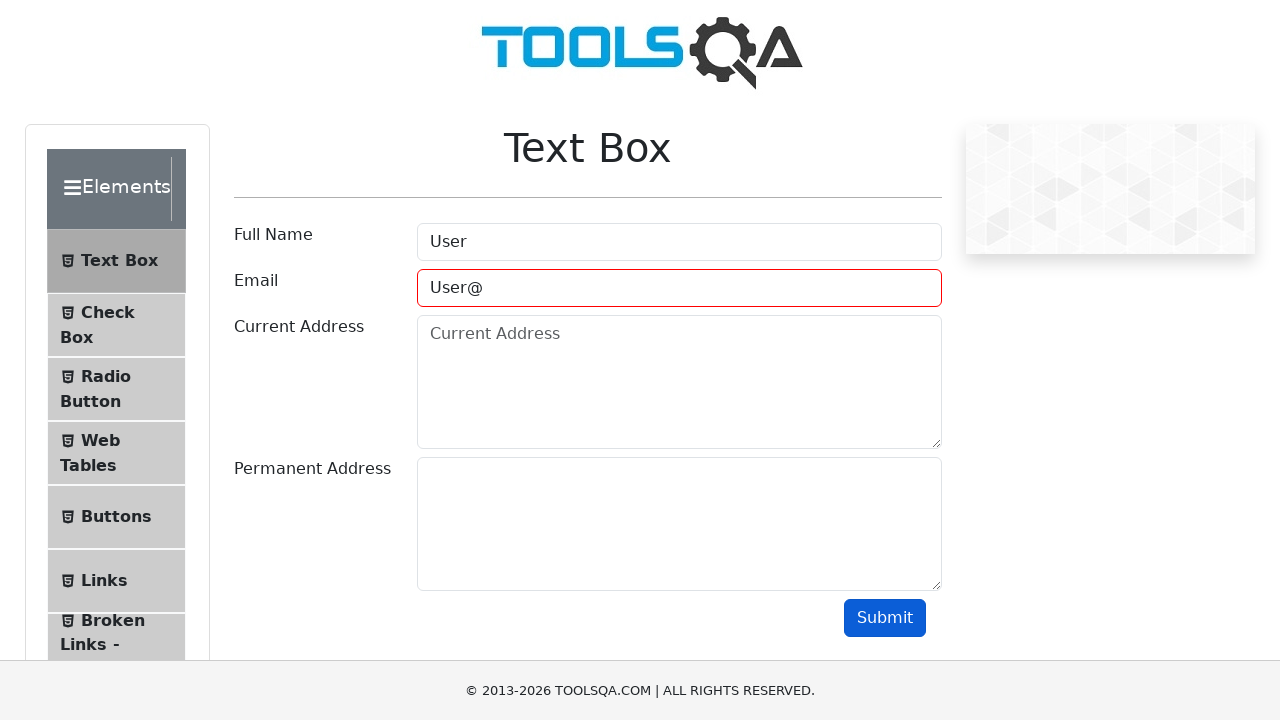

Cleared email field on #userEmail
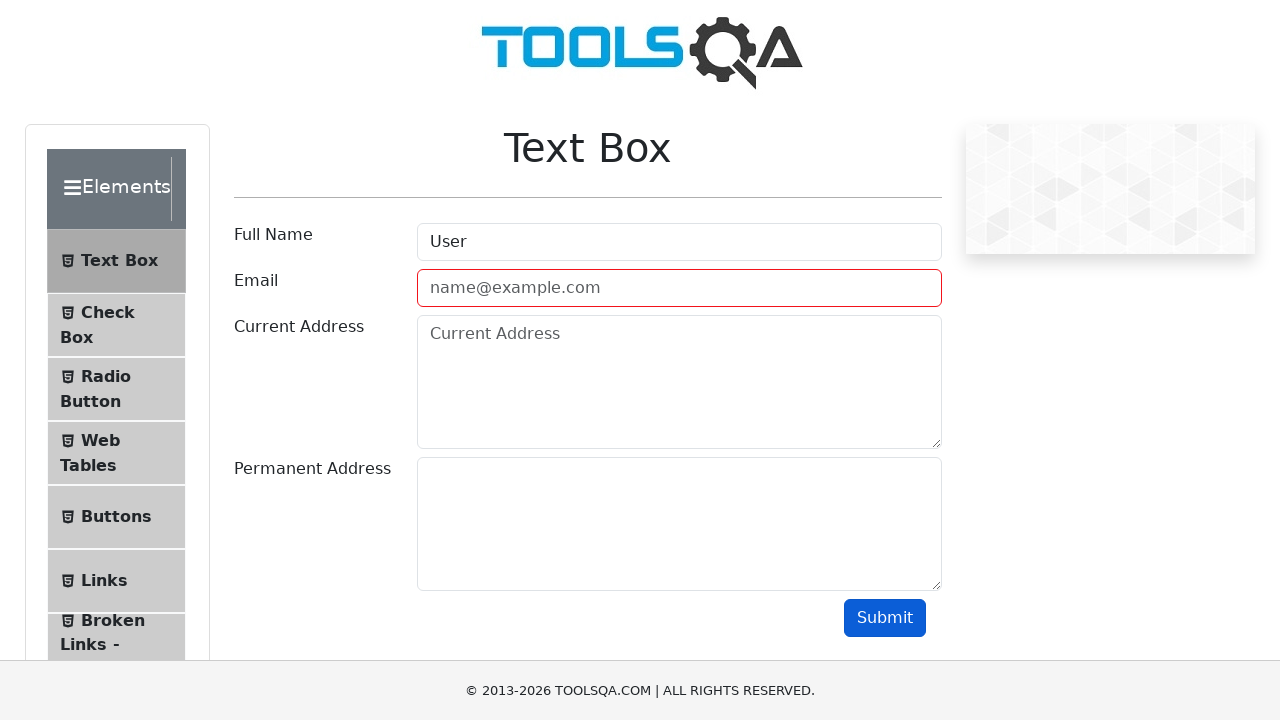

Filled email field with valid email 'User@gmail.com' on #userEmail
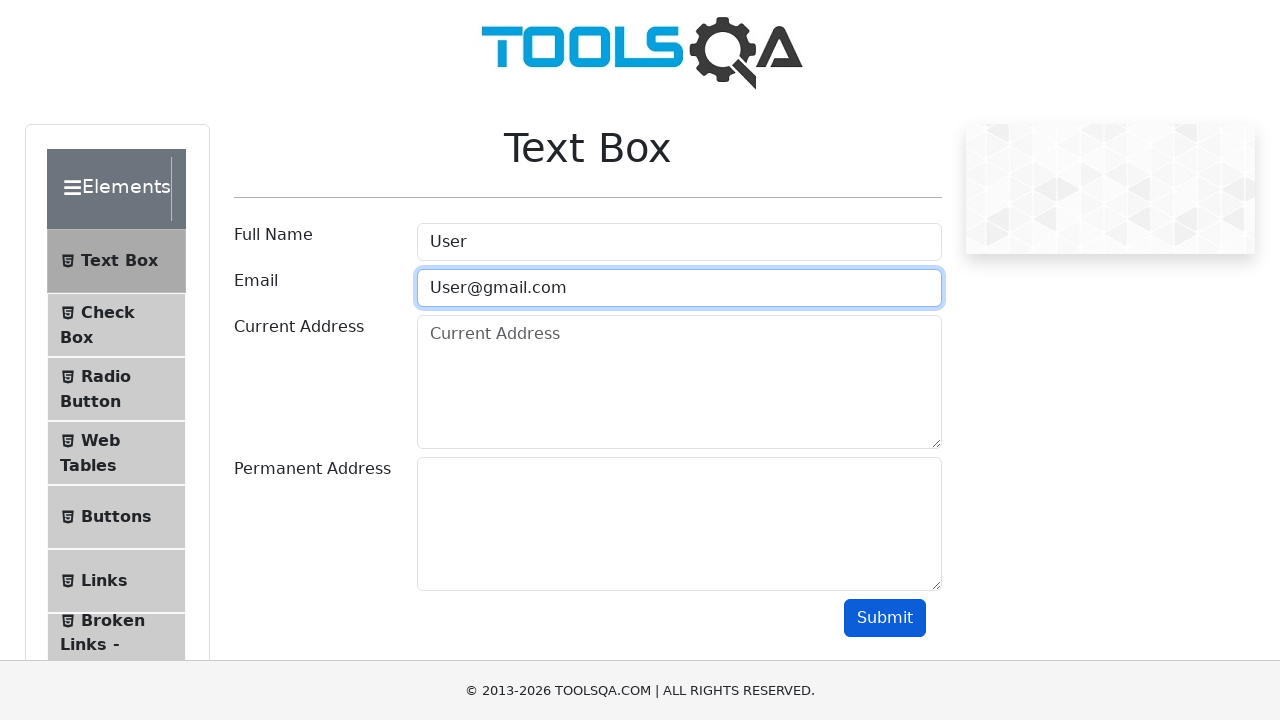

Filled current address field with 'Current Address' on #currentAddress
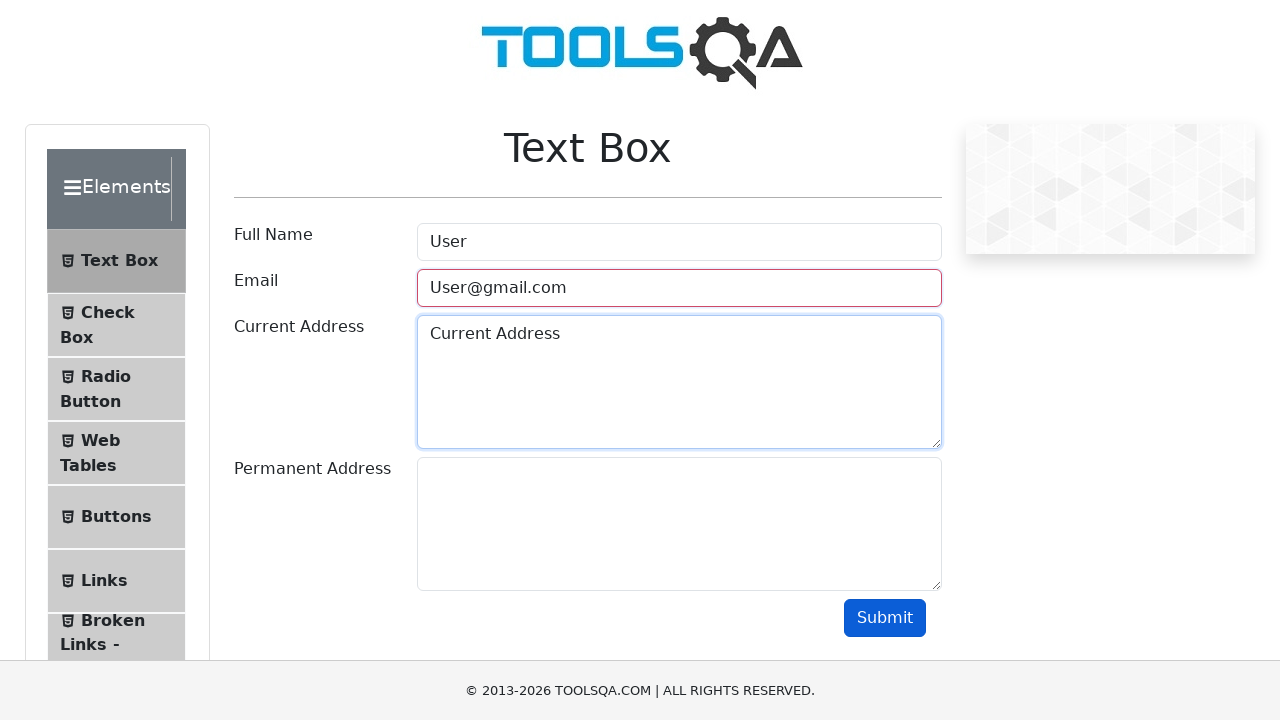

Filled permanent address field with 'Permanent Address' on #permanentAddress
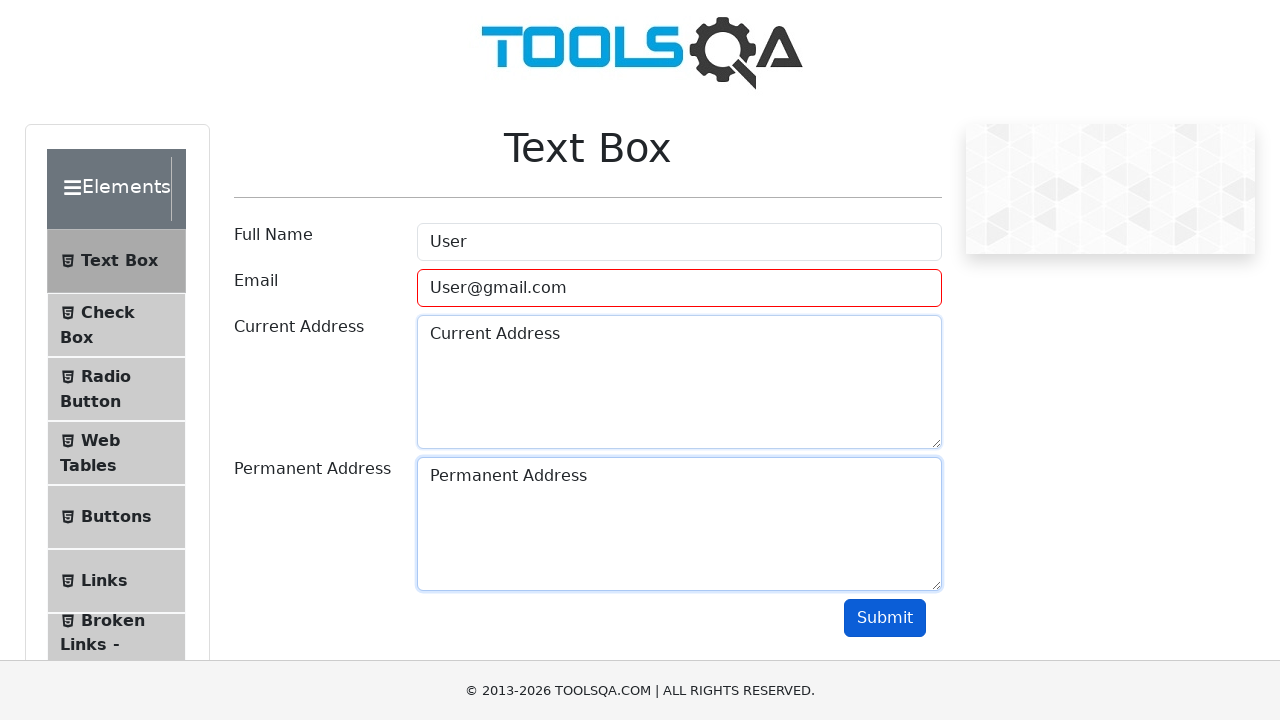

Clicked submit button to submit the form at (885, 618) on #submit
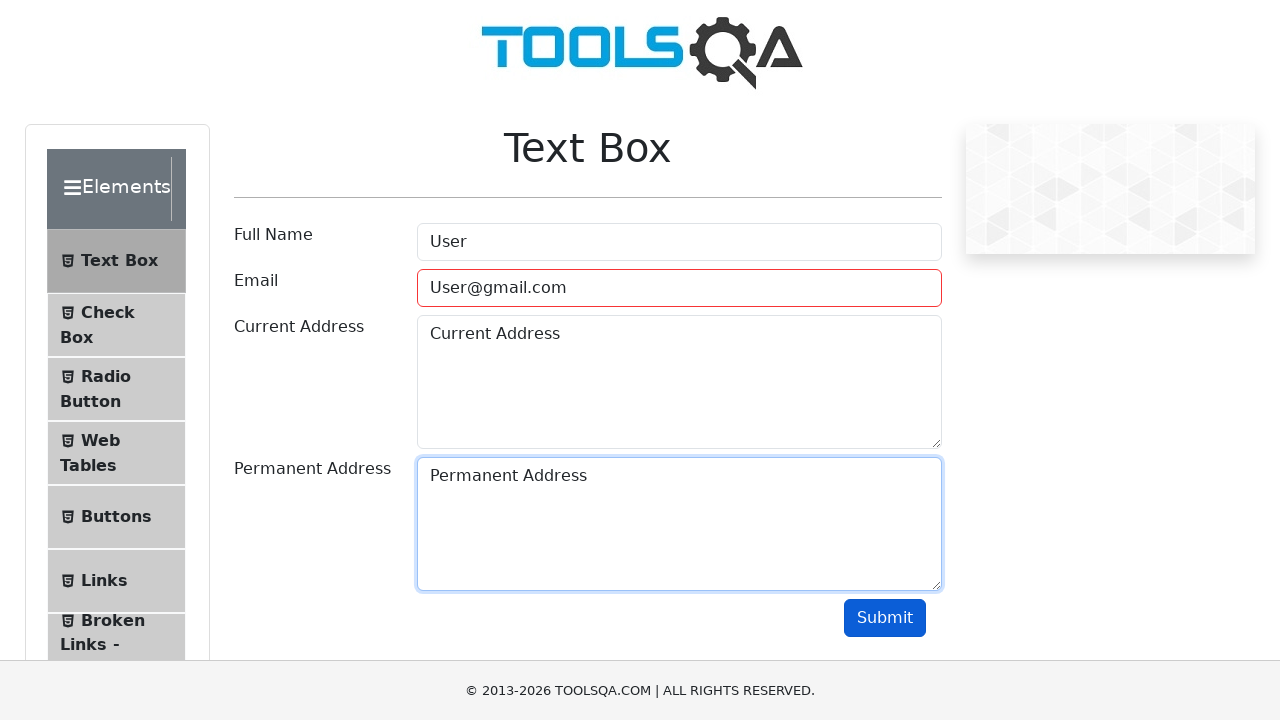

Form submission result appeared
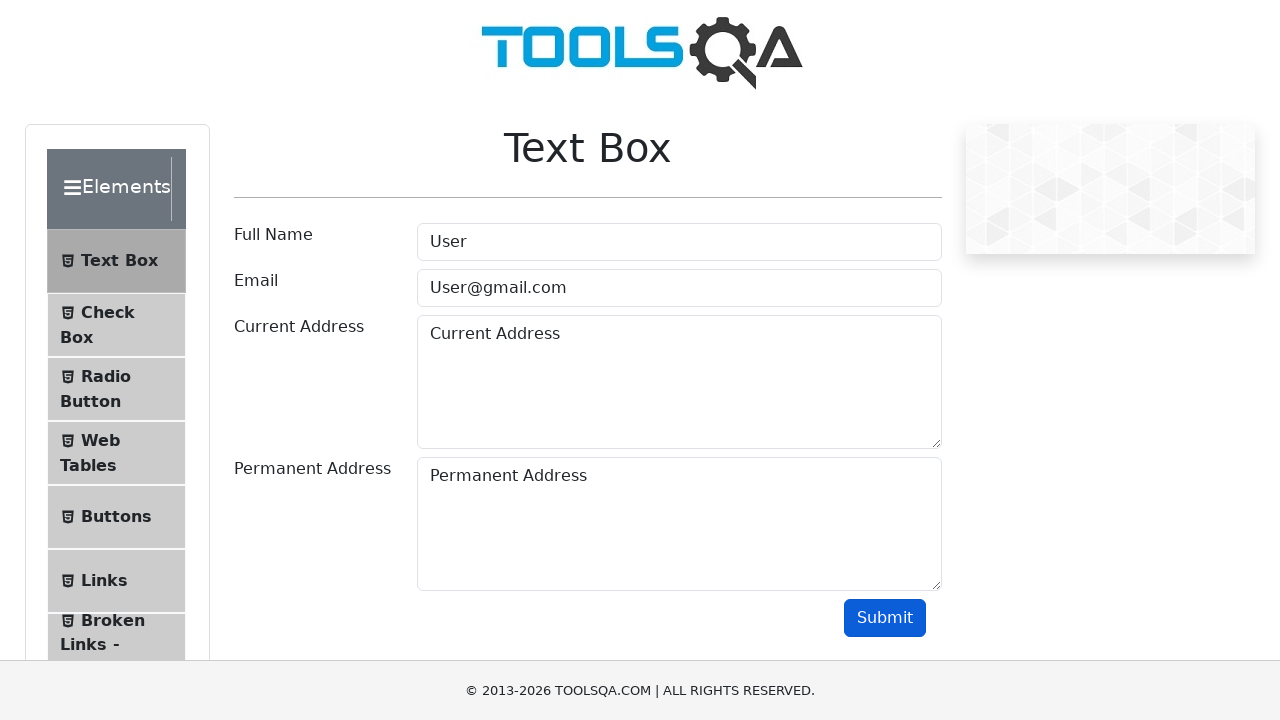

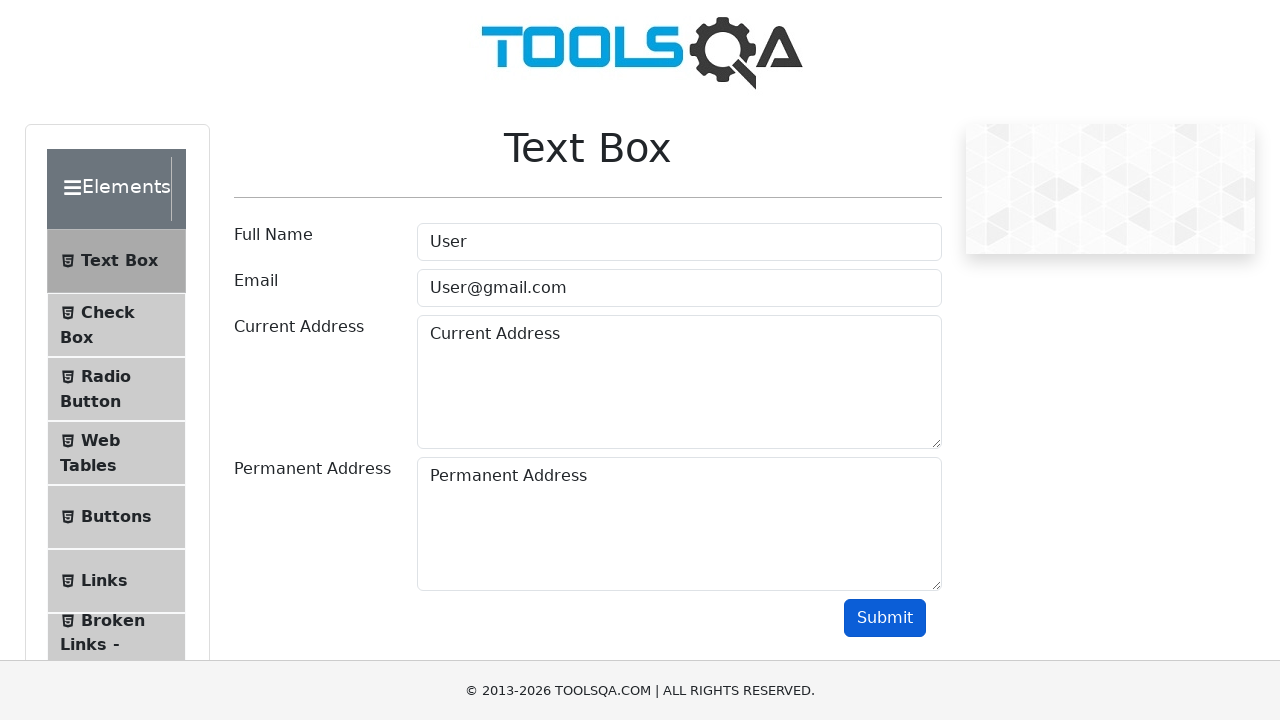